Tests Hacker News search with special characters that should return no results

Starting URL: https://news.ycombinator.com

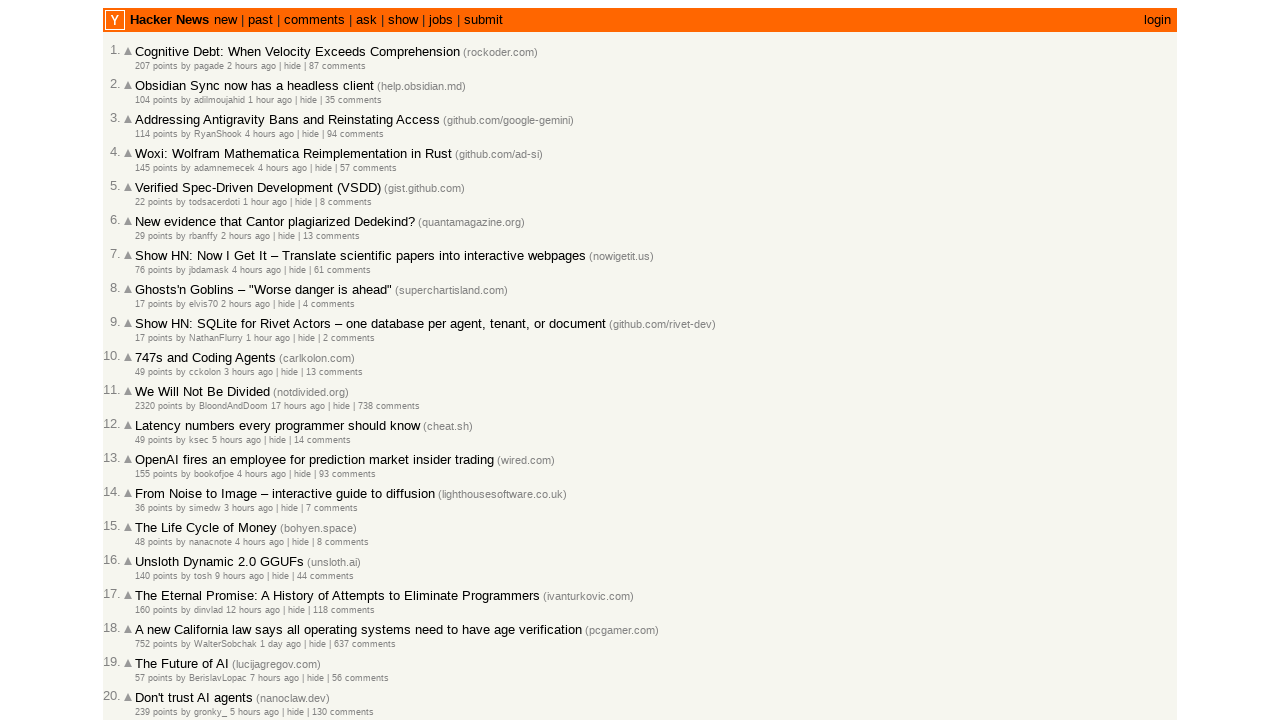

Filled search box with special characters '?*^^%' that should yield no results on input[name='q']
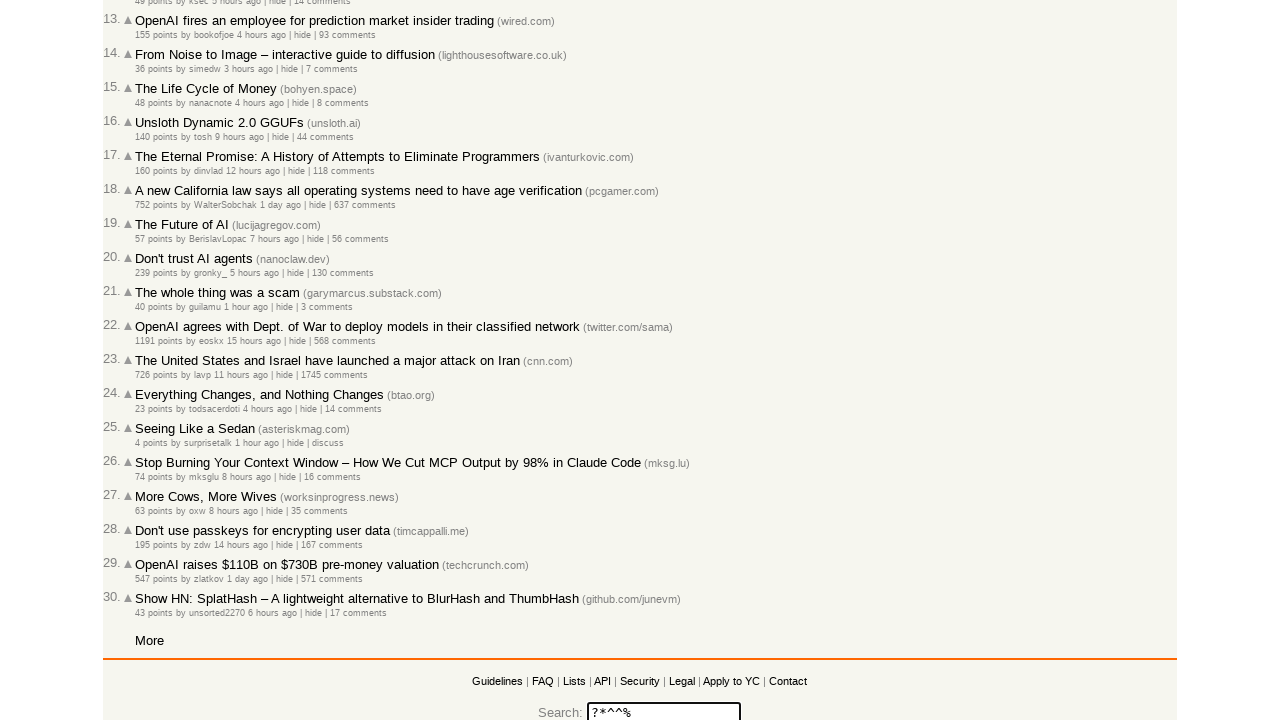

Pressed Enter to submit the search query on input[name='q']
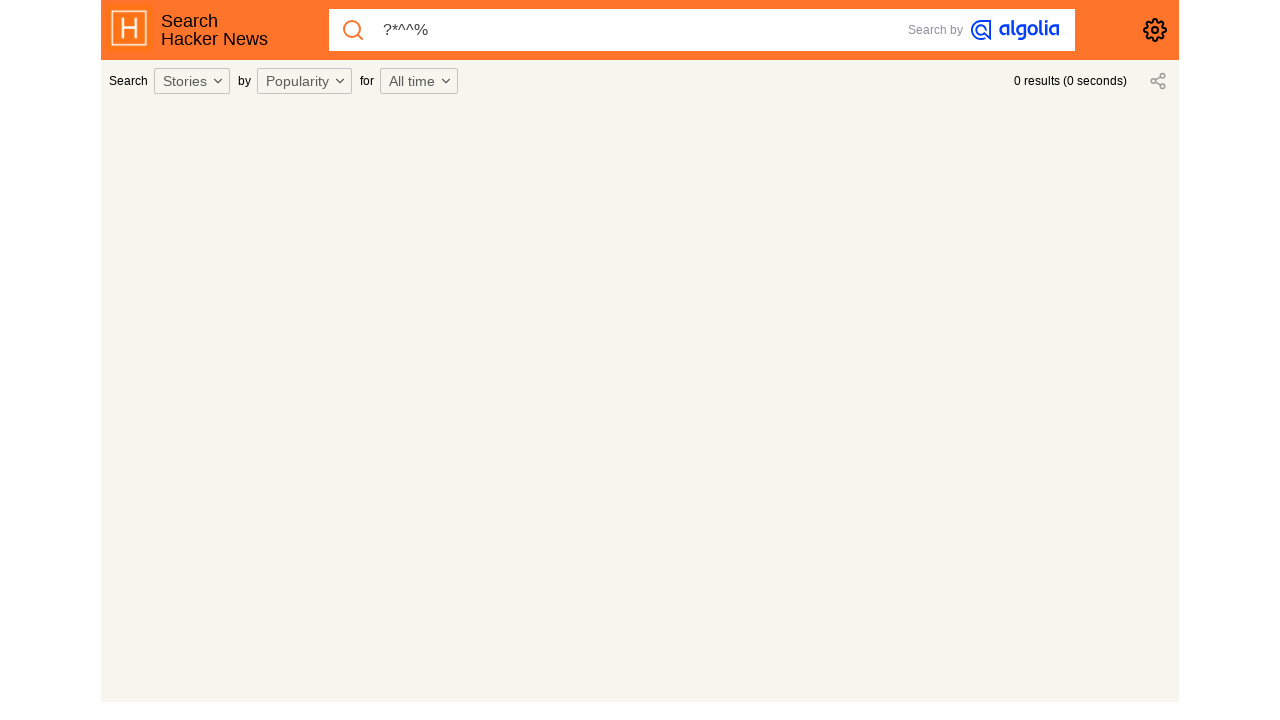

Waited for page to reach networkidle state after search submission
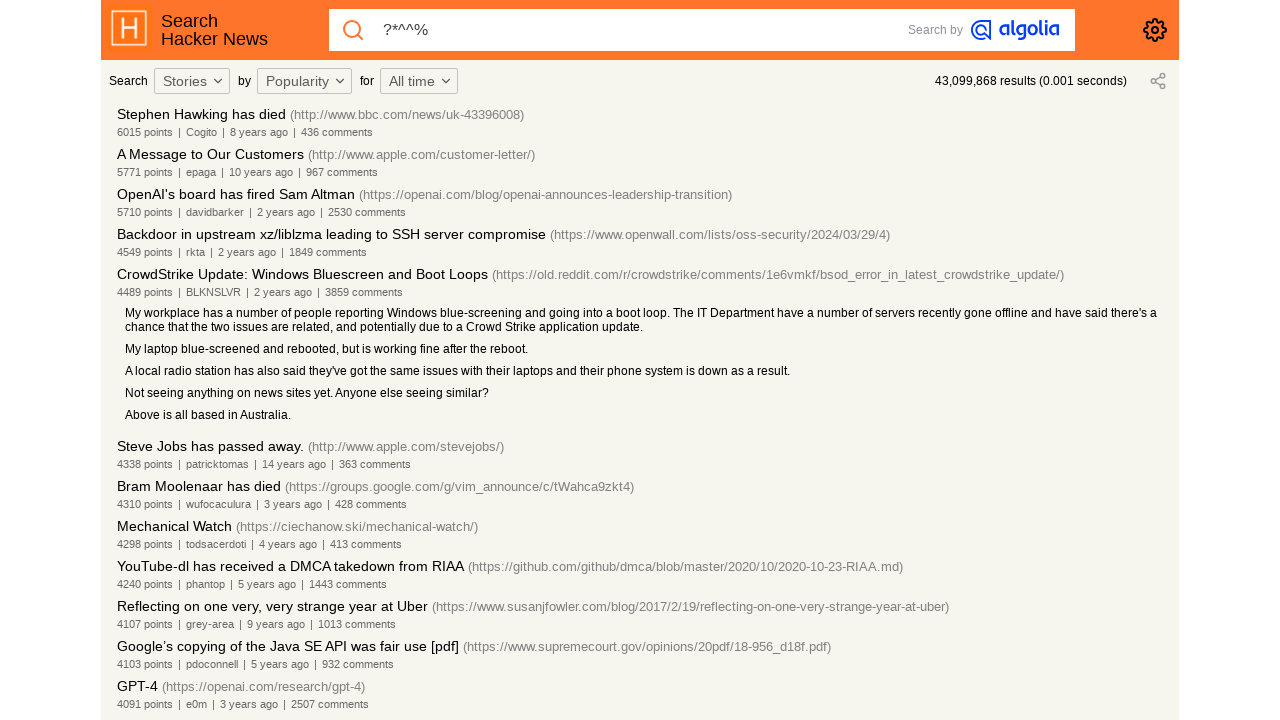

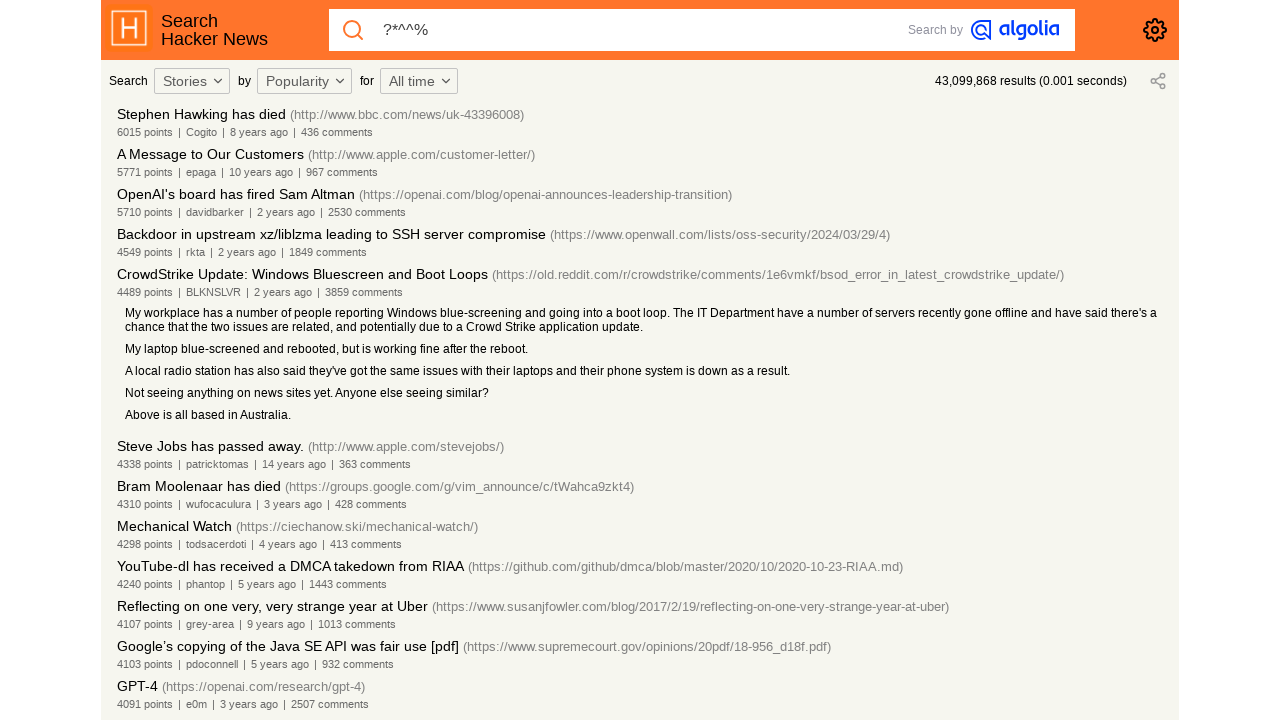